Tests the email text box by entering an email address and verifying the input value.

Starting URL: https://www.sketch.com/signup

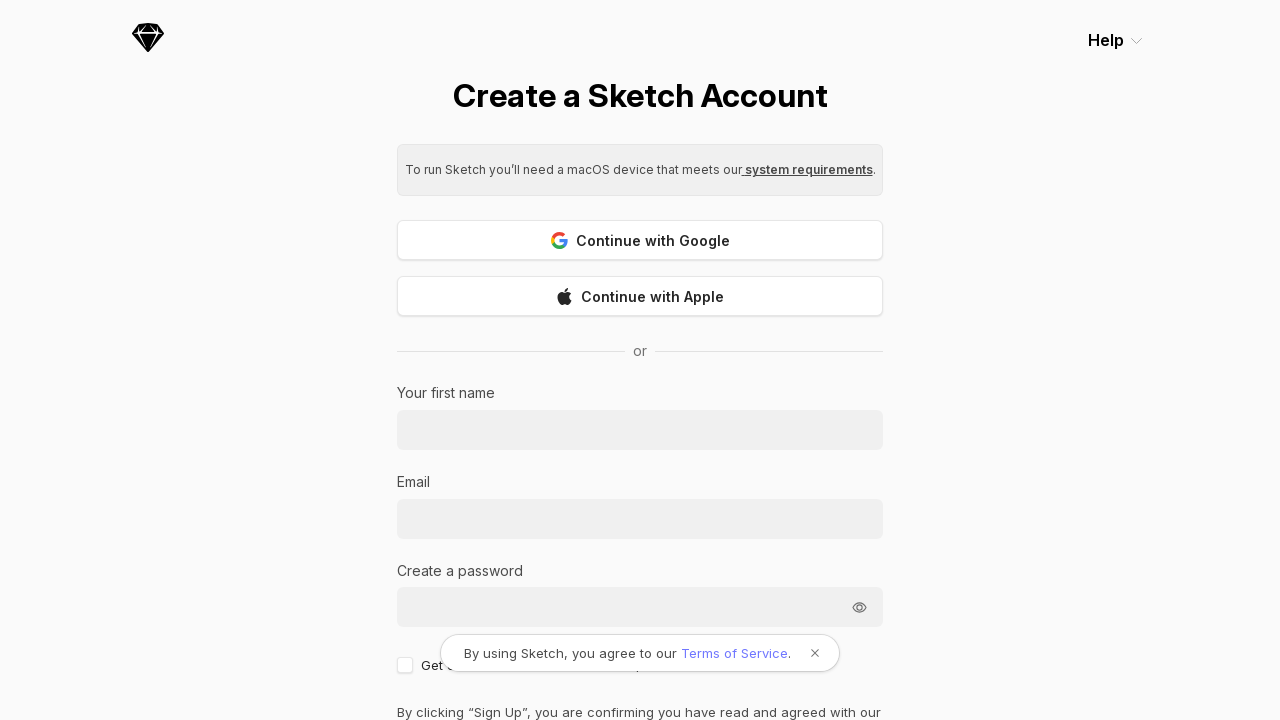

Email input field loaded
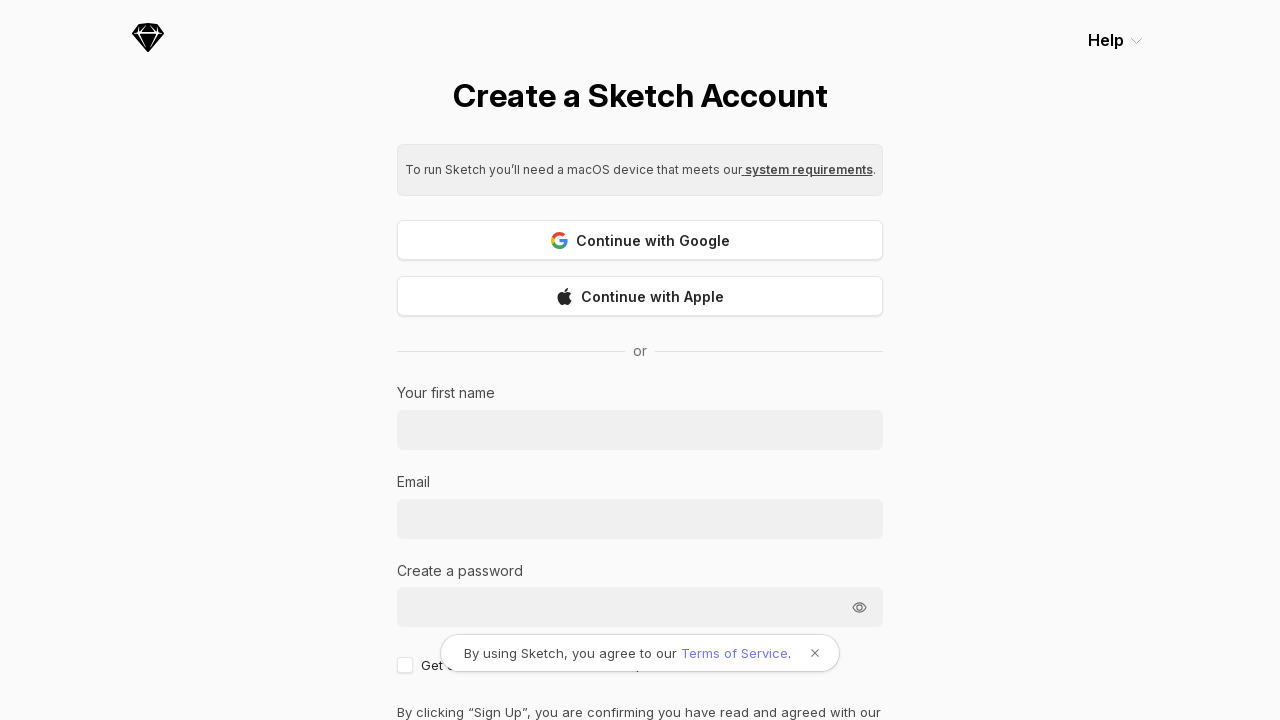

Filled email text box with 'testuser2024@example.com' on input[type='email']
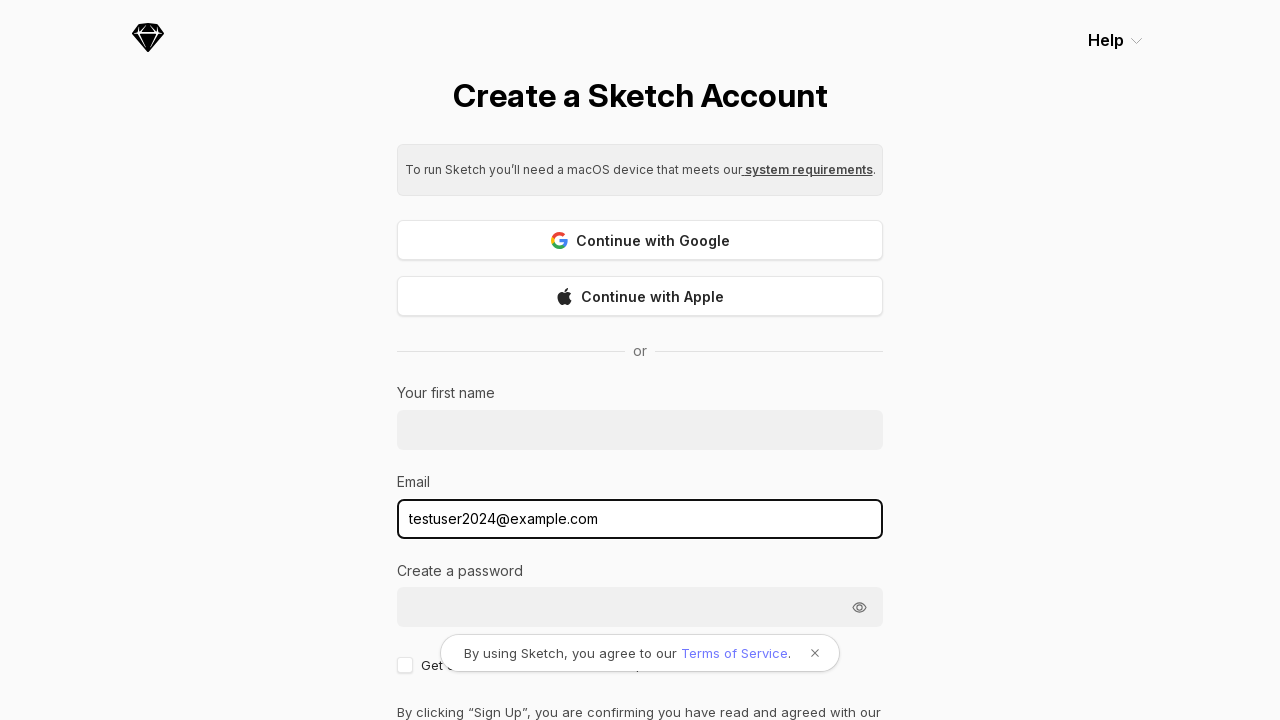

Verified email input value equals 'testuser2024@example.com'
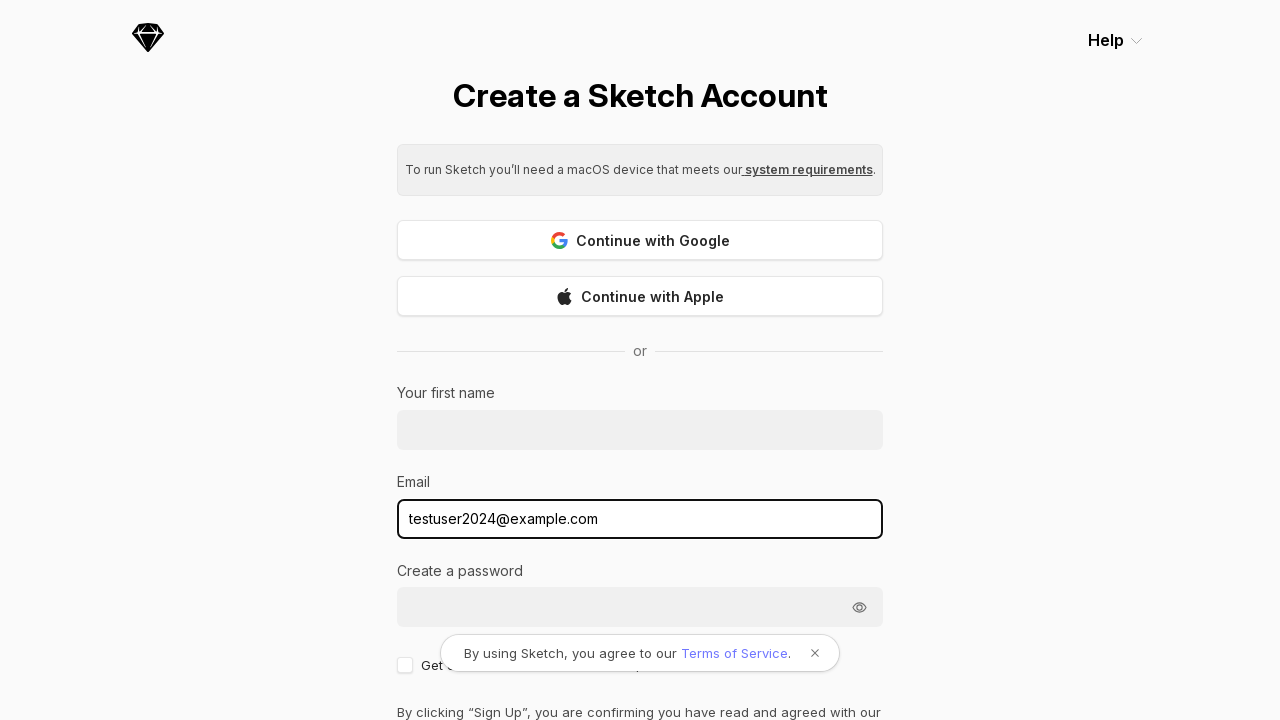

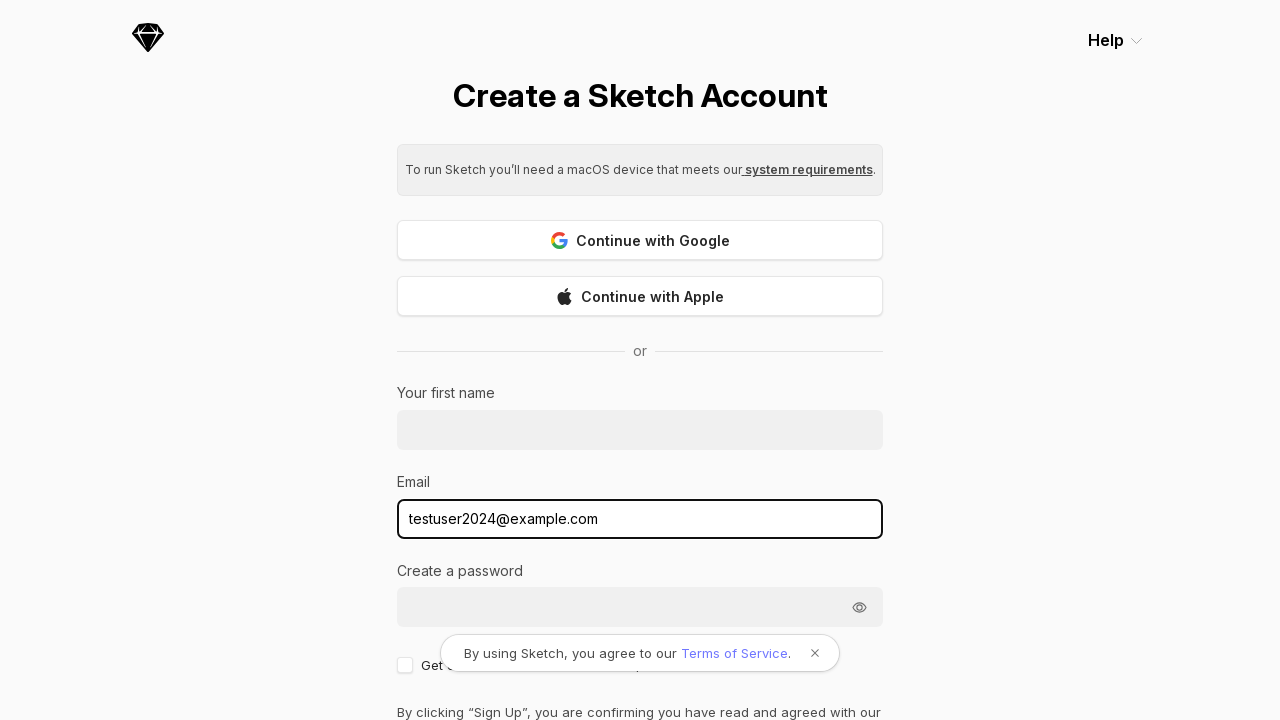